Tests autocomplete by typing 'IND', then iterates through all suggestion items clicking each one to verify the autocomplete selection works for each option.

Starting URL: https://rahulshettyacademy.com/AutomationPractice/

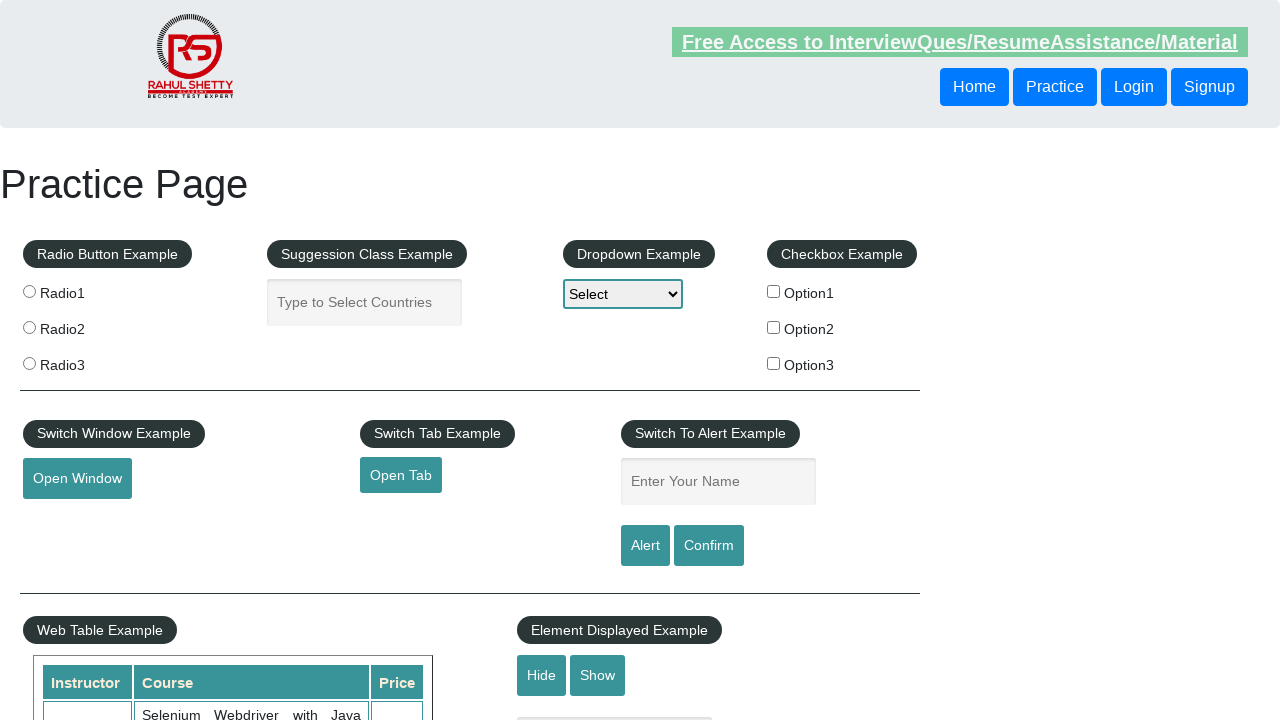

Located the autocomplete input field
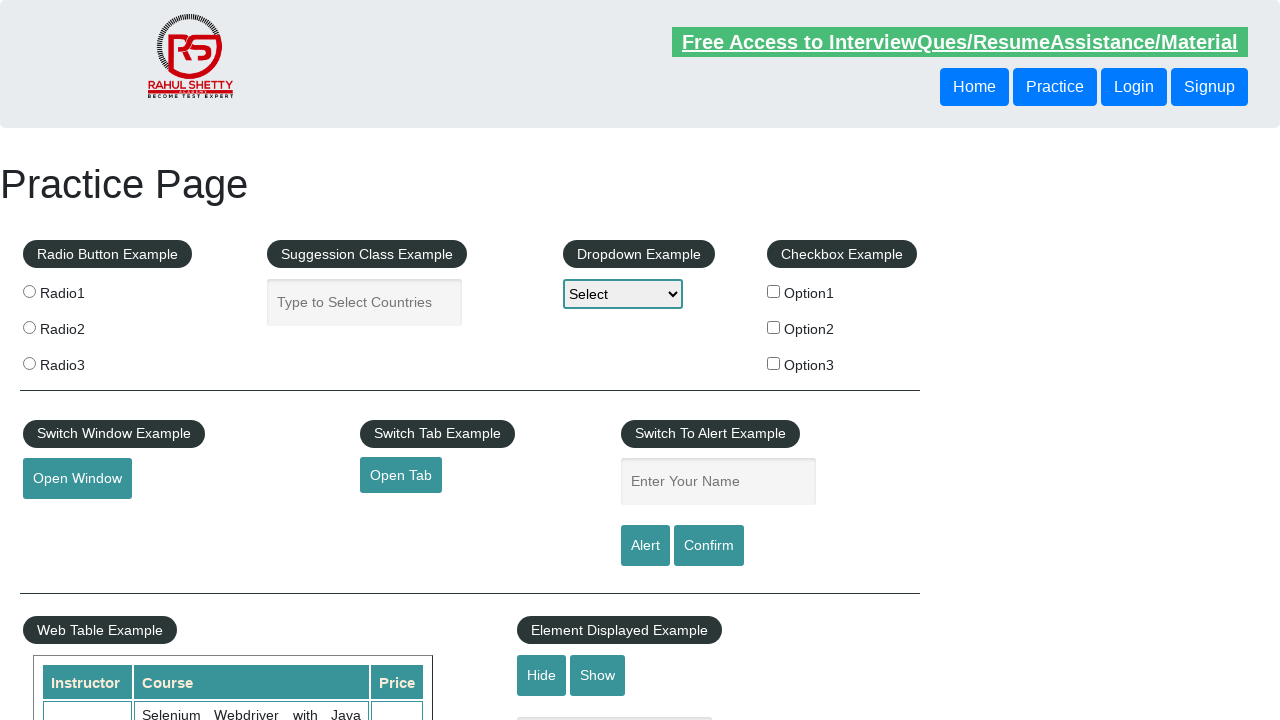

Cleared the autocomplete input field on input#autocomplete
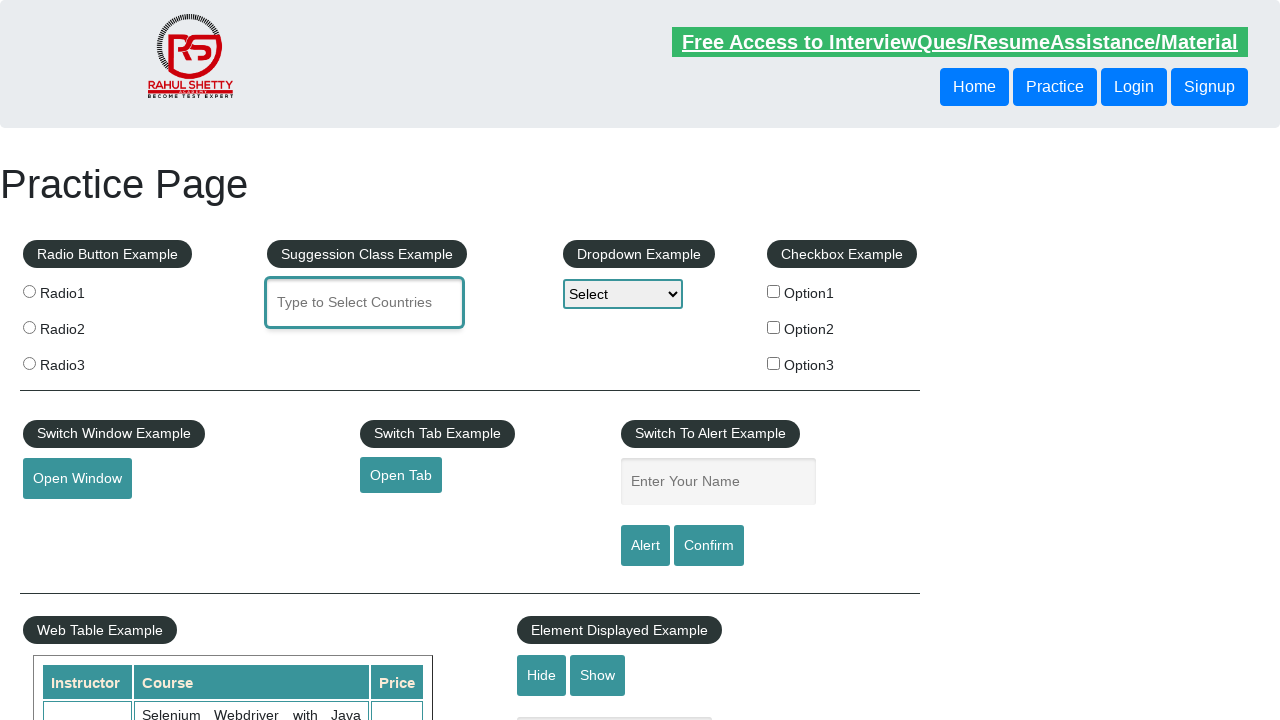

Clicked on the autocomplete input field at (365, 302) on input#autocomplete
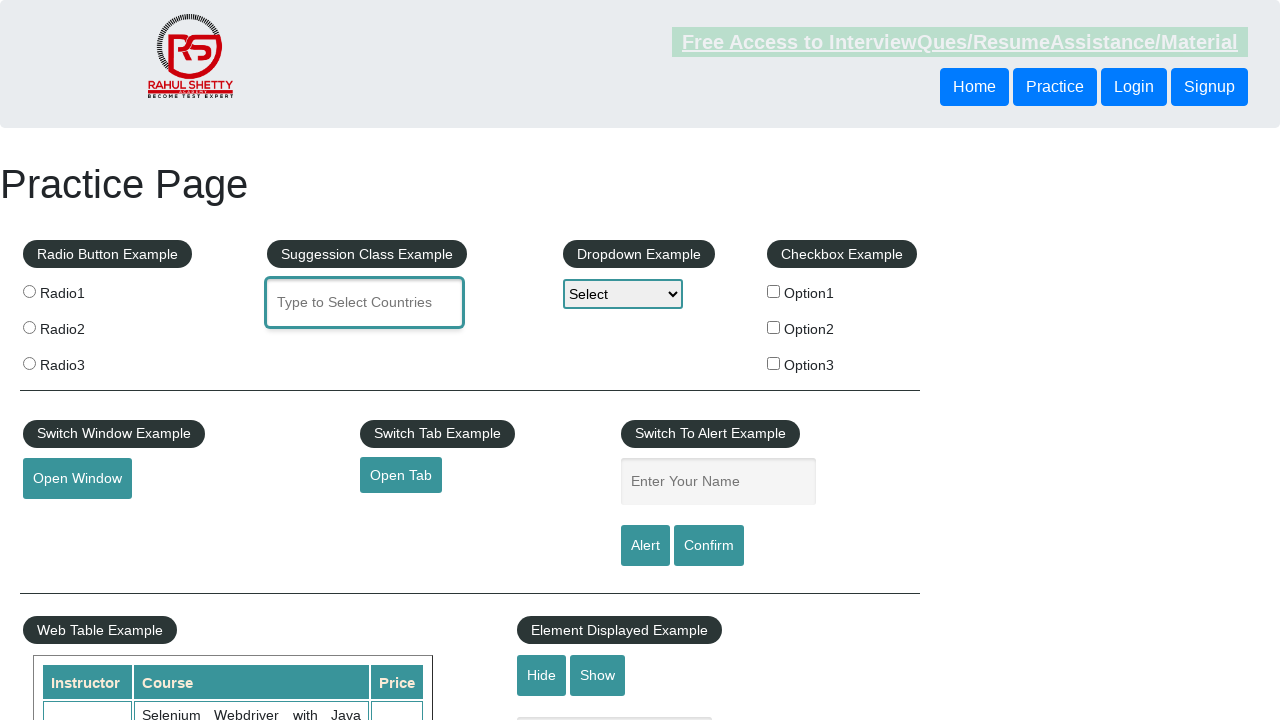

Typed 'IND' into the autocomplete field
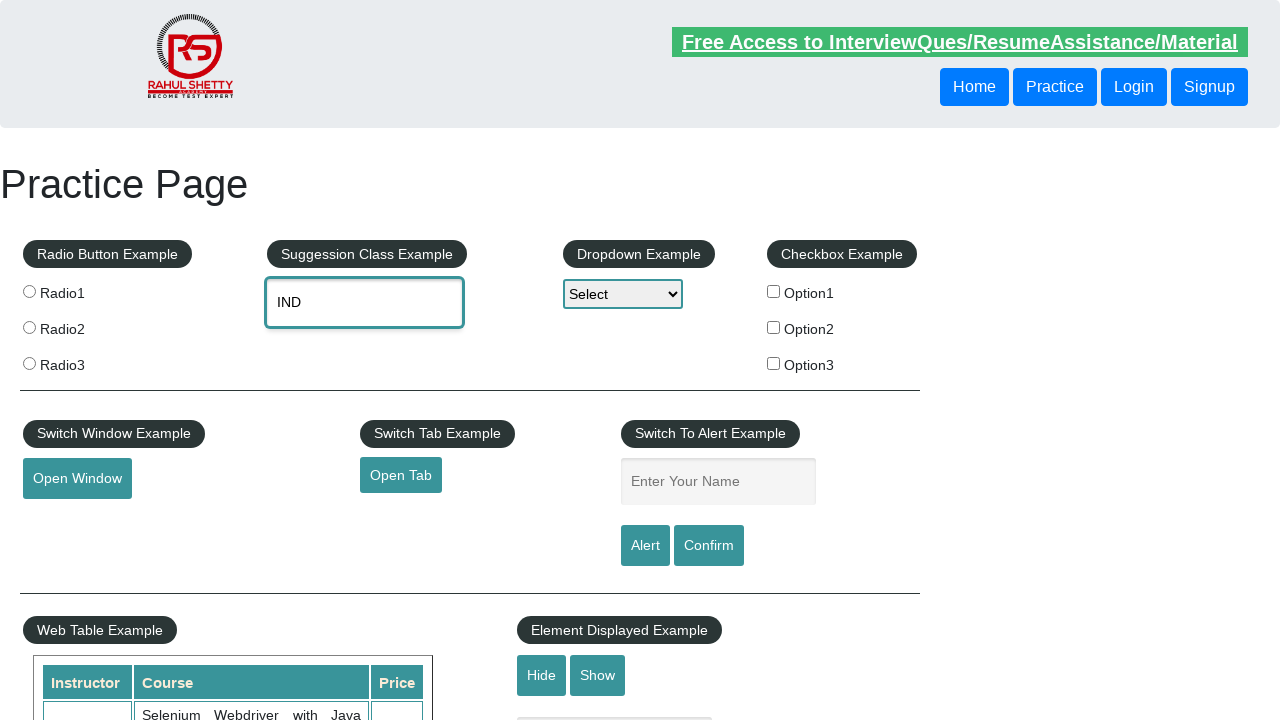

Located the suggestion dropdown list items
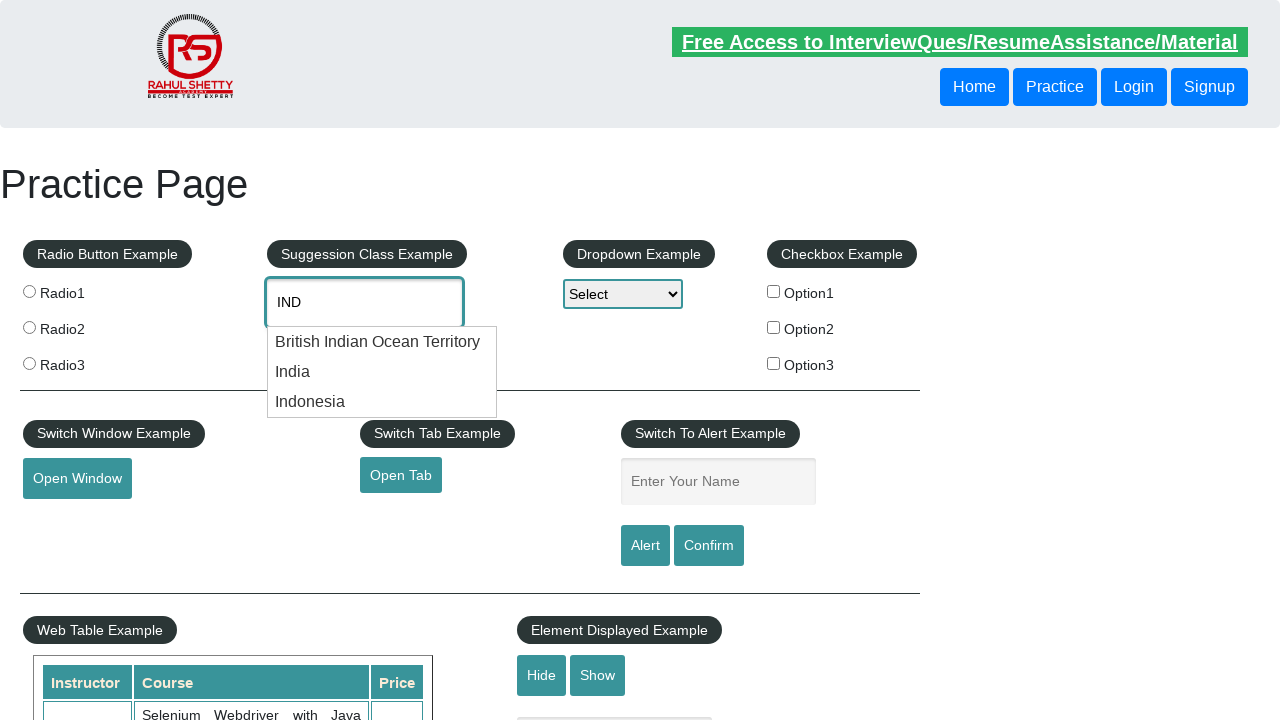

Waited for the first suggestion item to become visible
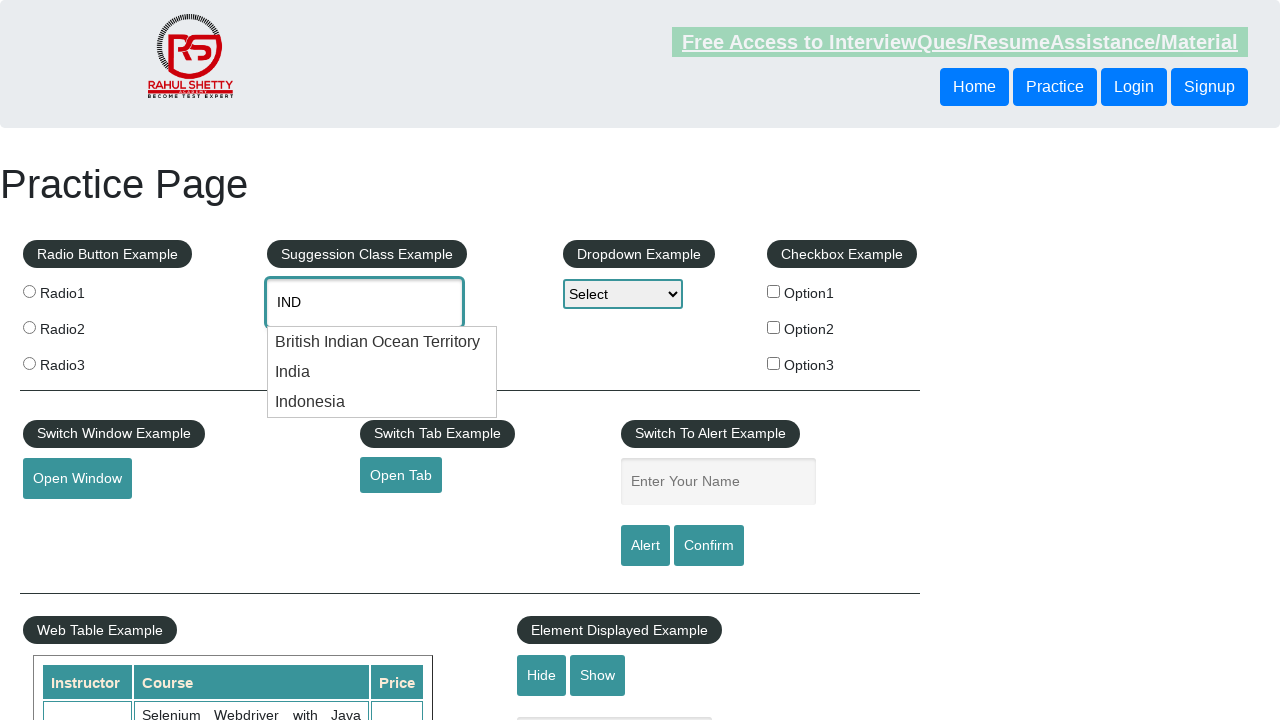

Counted total suggestion items: 3
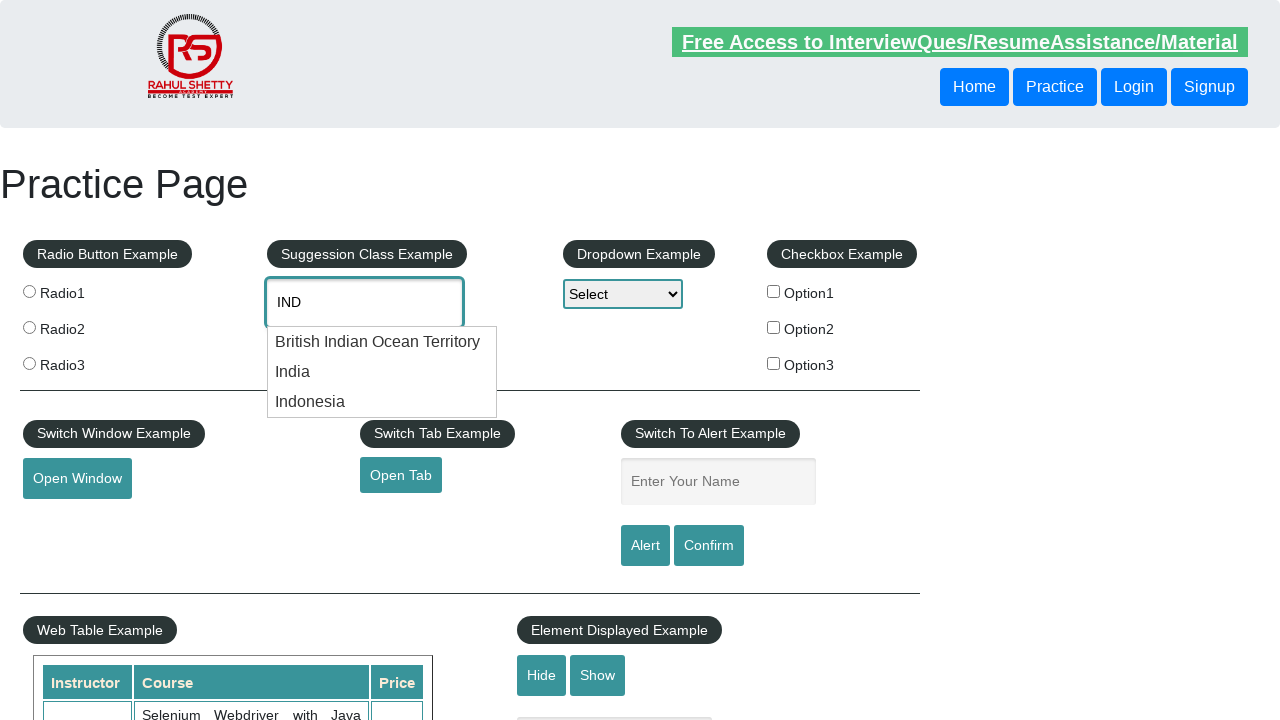

Cleared the input field for iteration 1 on input#autocomplete
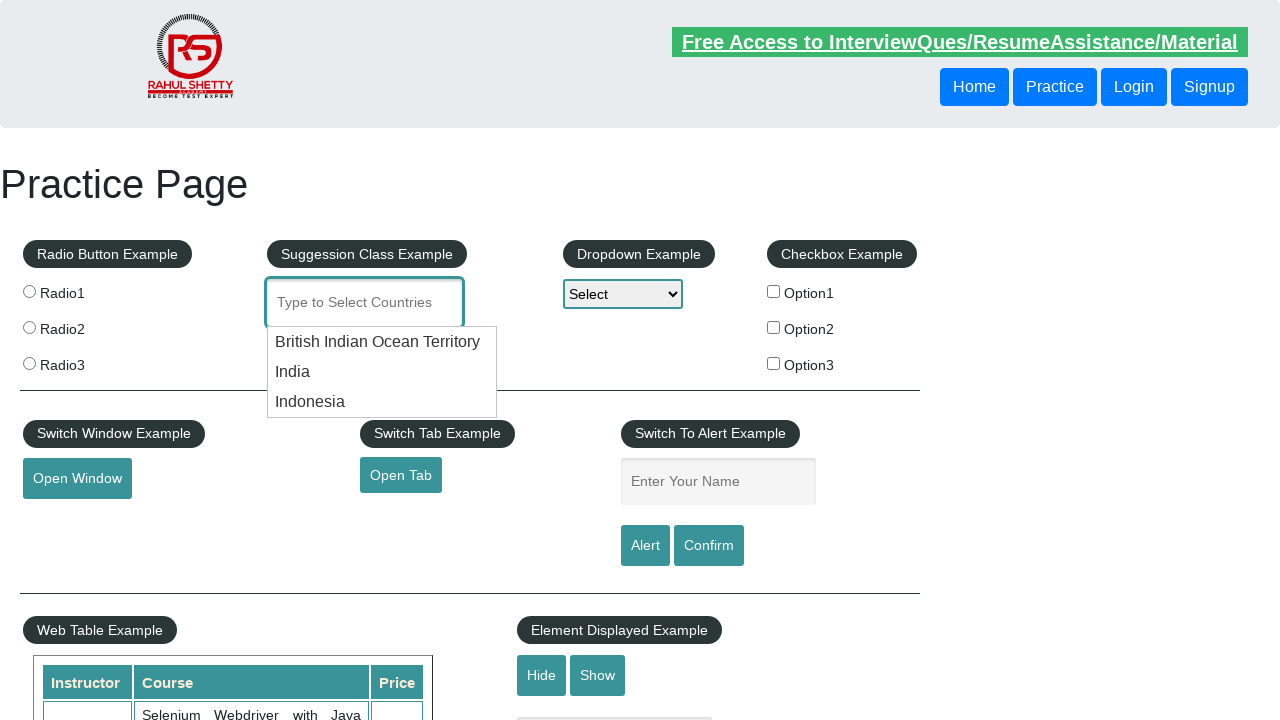

Clicked on the input field for iteration 1 at (365, 302) on input#autocomplete
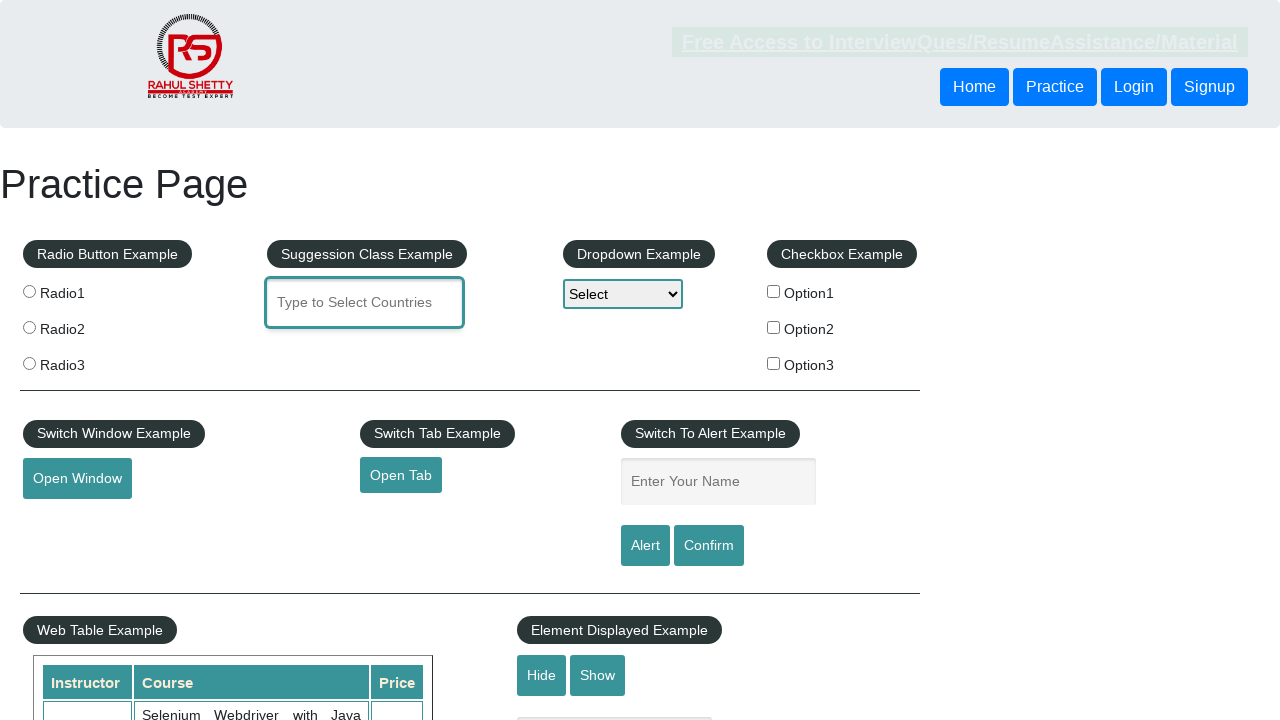

Typed 'IND' to refresh suggestions for iteration 1
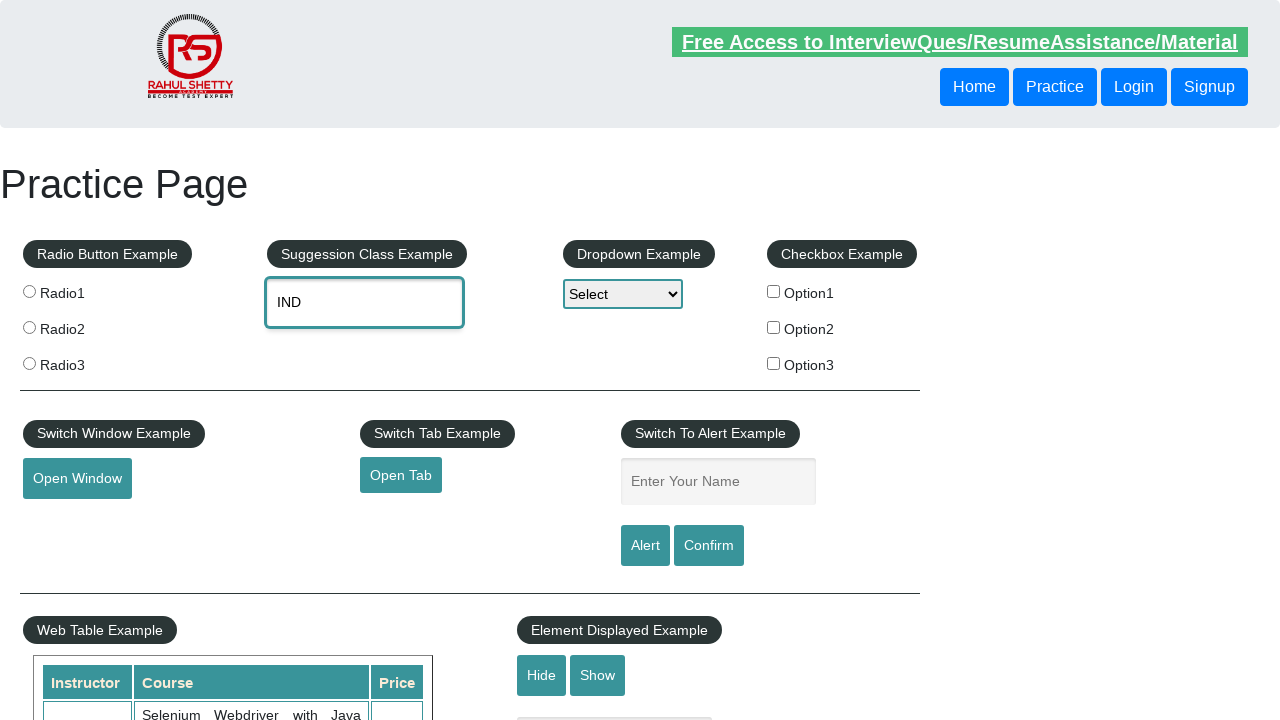

Located suggestion items for iteration 1
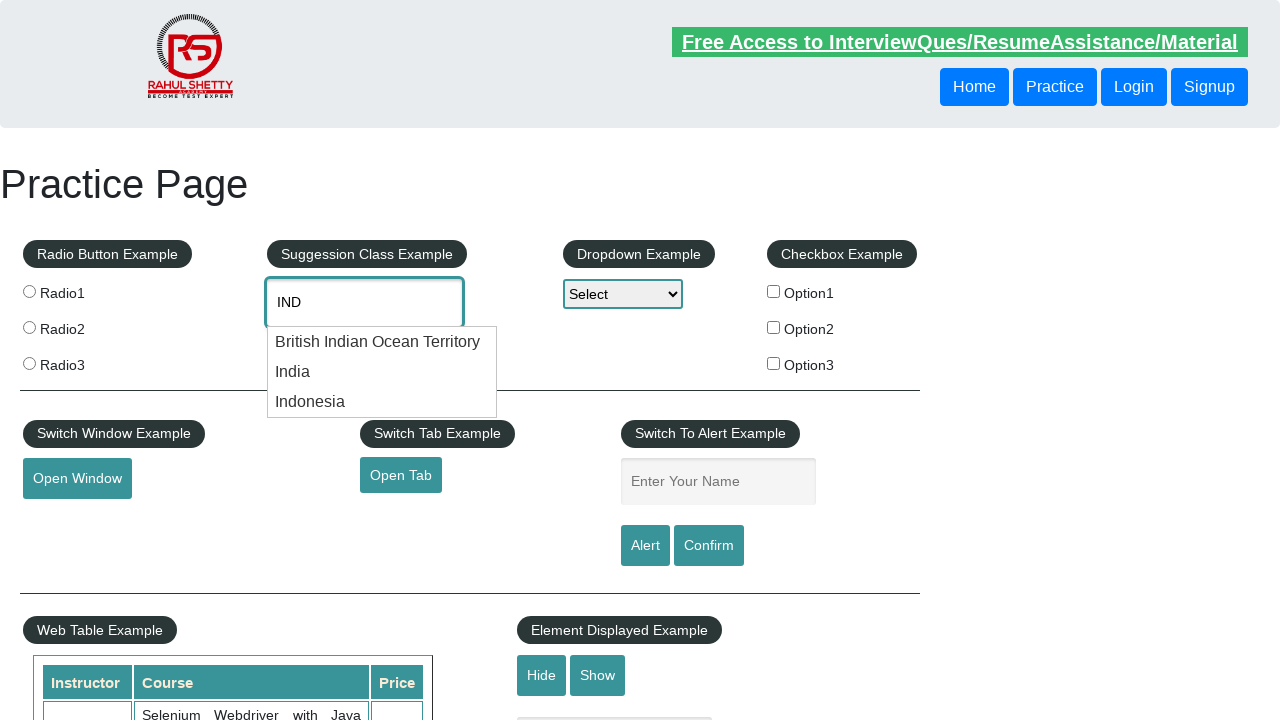

Waited for suggestions to appear in iteration 1
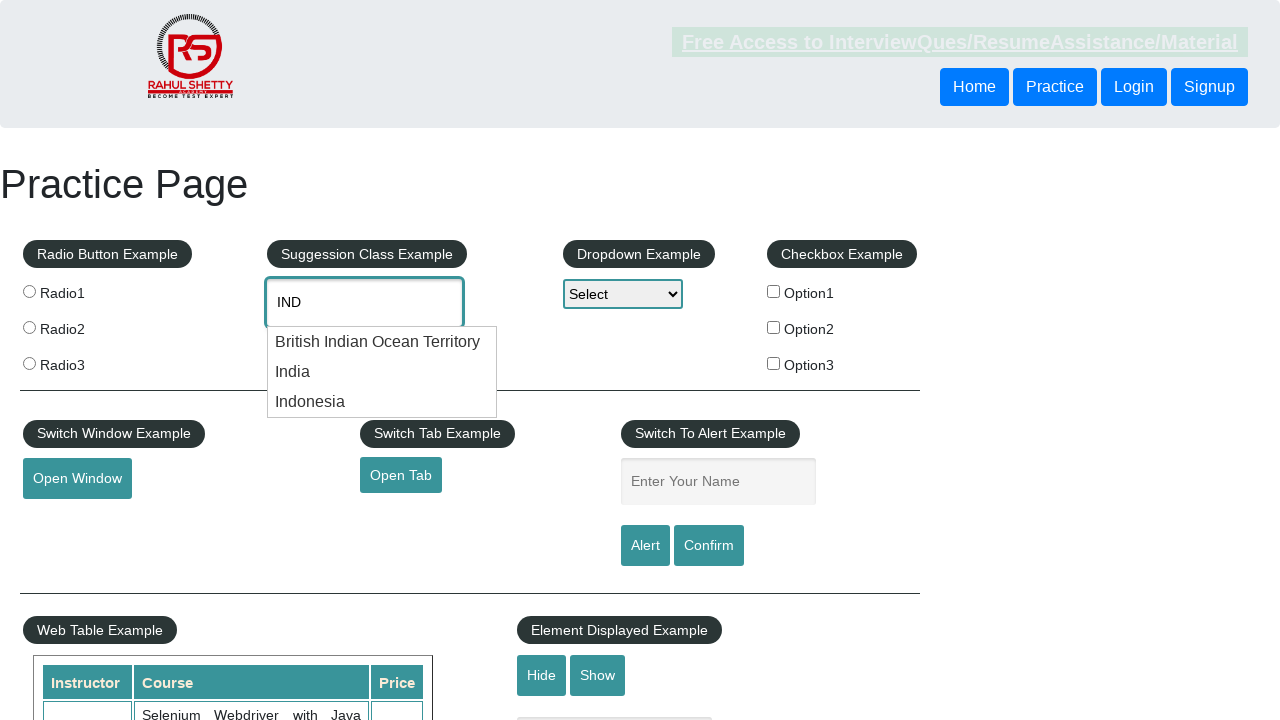

Clicked on suggestion item 1 of 3 at (382, 342) on #ui-id-1 li >> nth=0
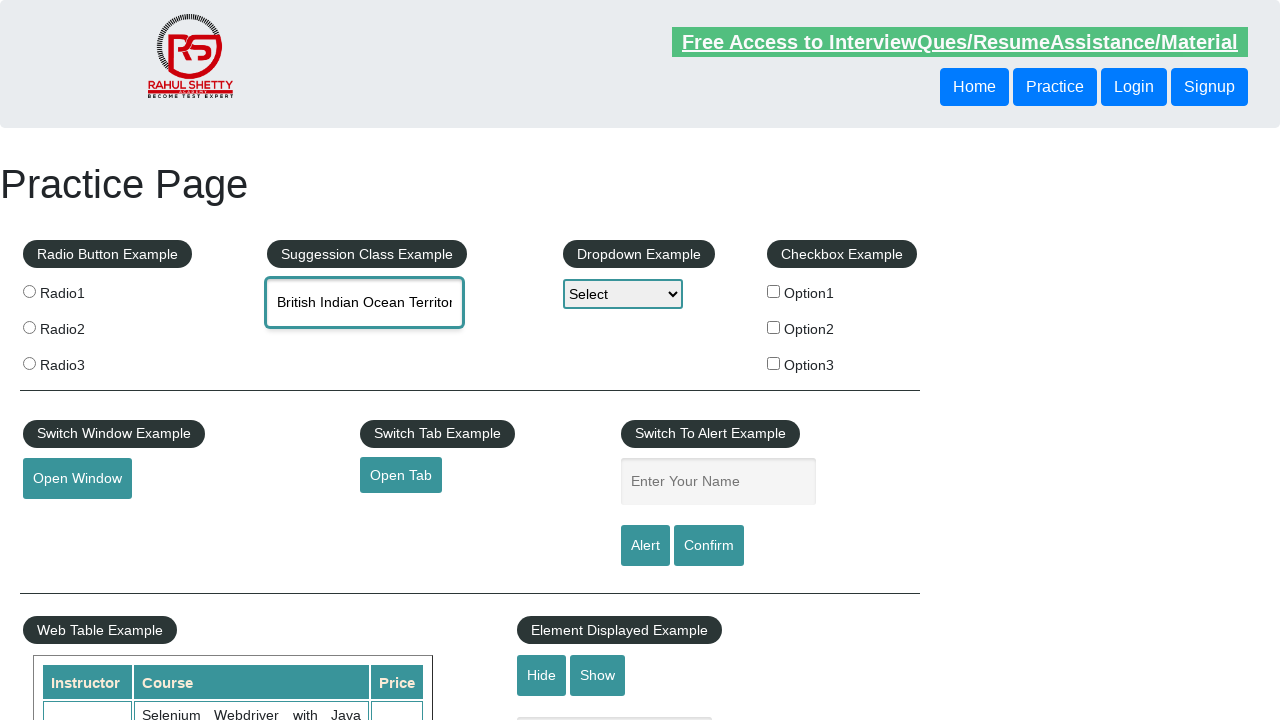

Waited 500ms between iteration 1 and next
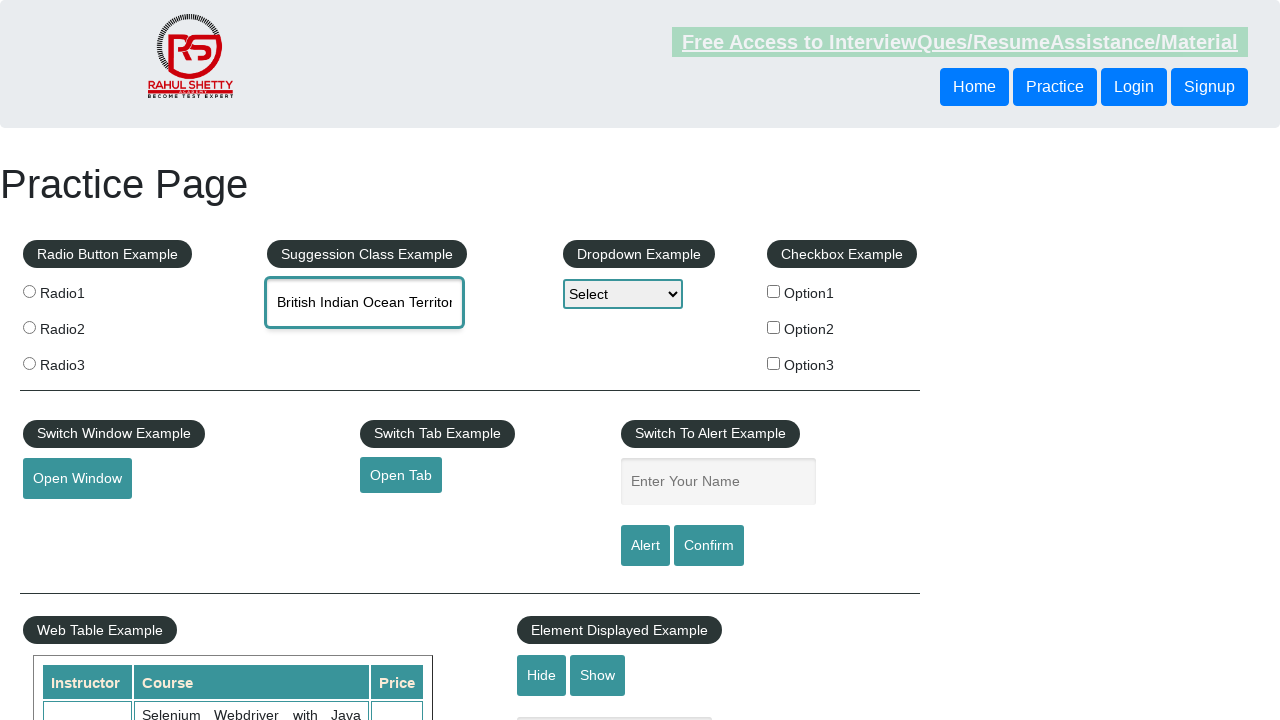

Cleared the input field for iteration 2 on input#autocomplete
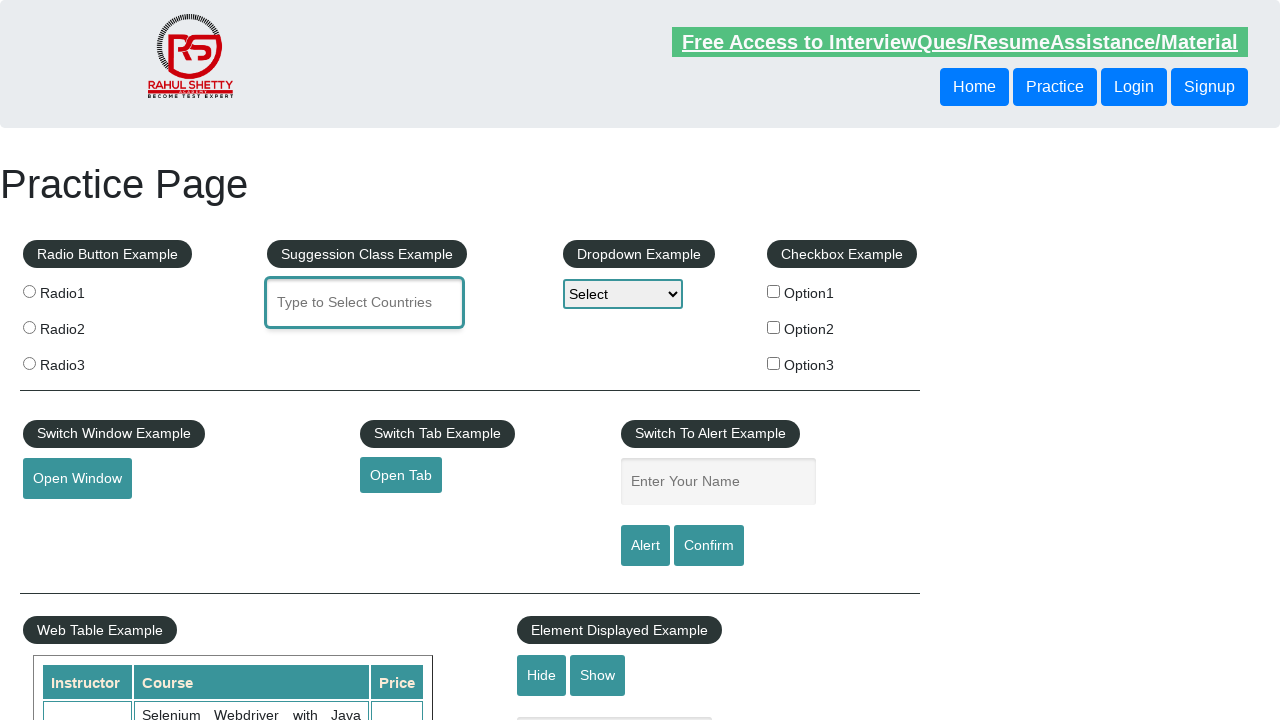

Clicked on the input field for iteration 2 at (365, 302) on input#autocomplete
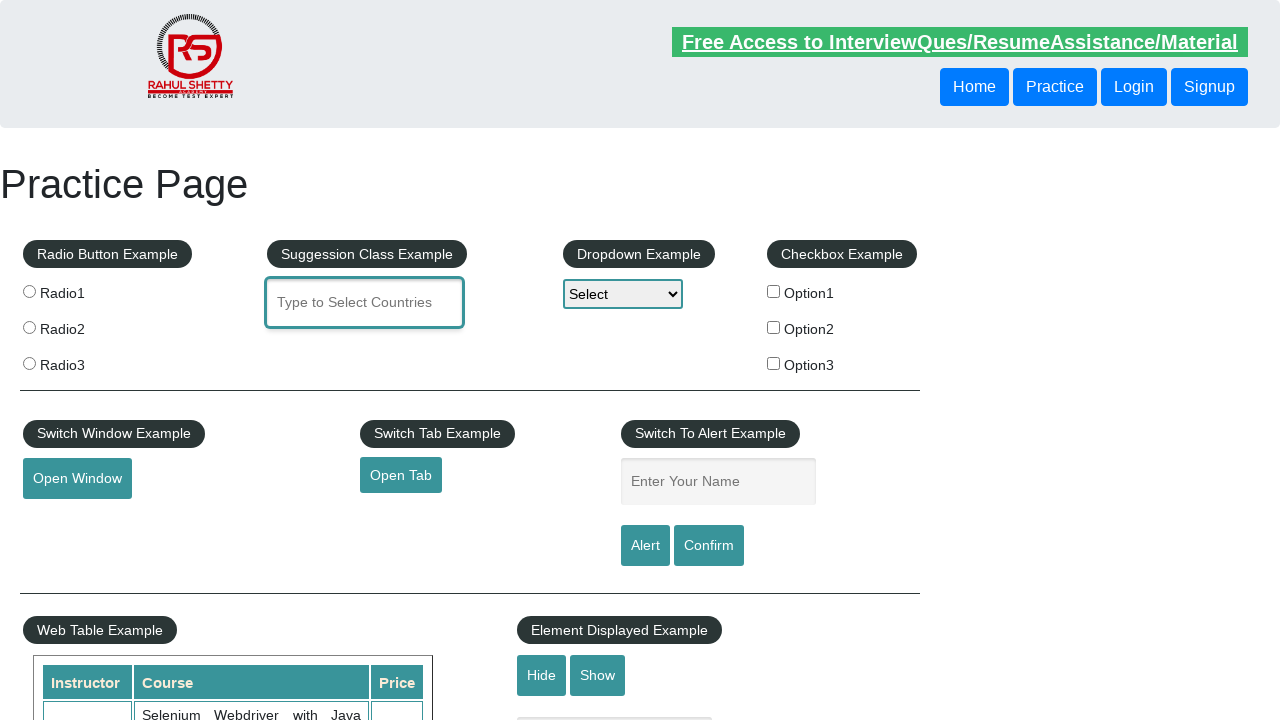

Typed 'IND' to refresh suggestions for iteration 2
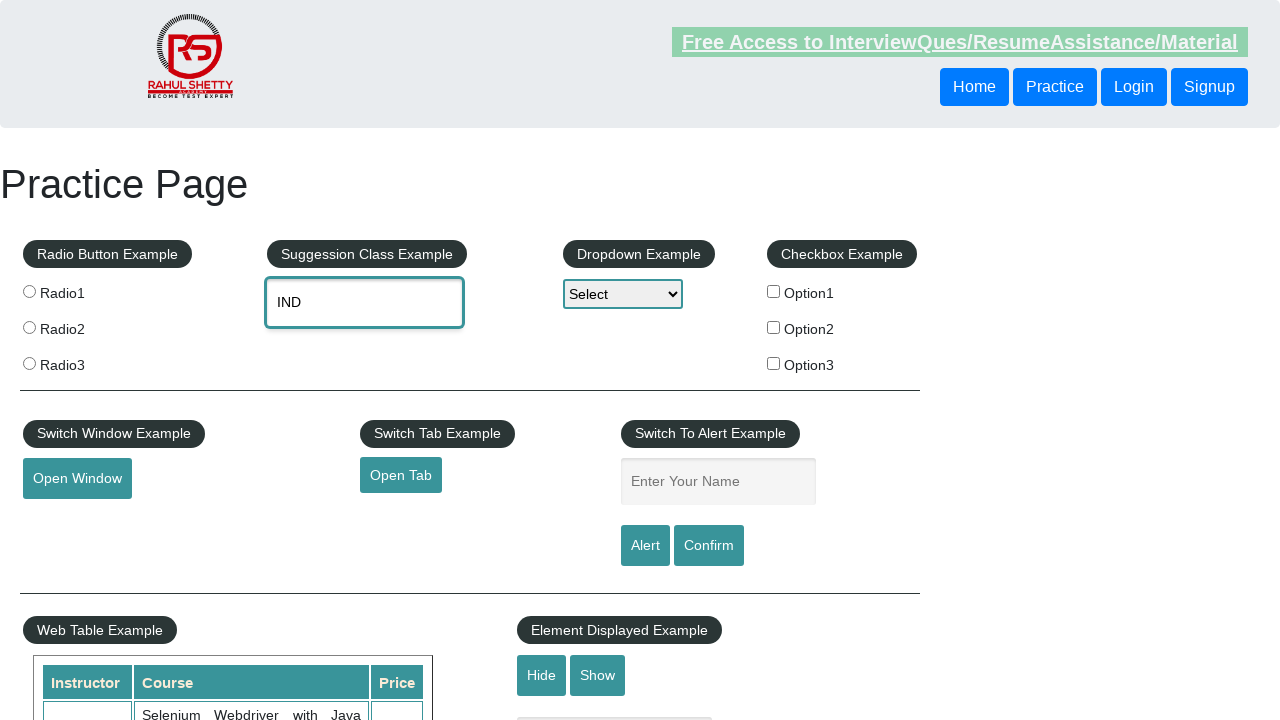

Located suggestion items for iteration 2
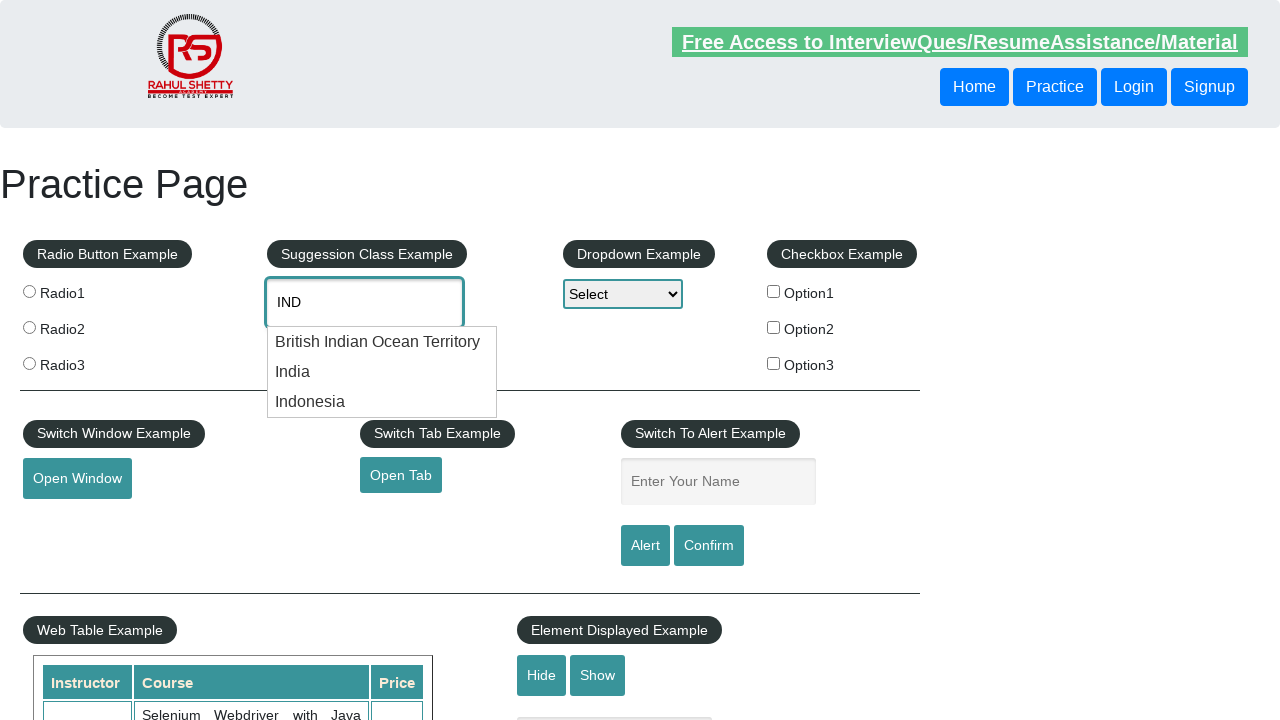

Waited for suggestions to appear in iteration 2
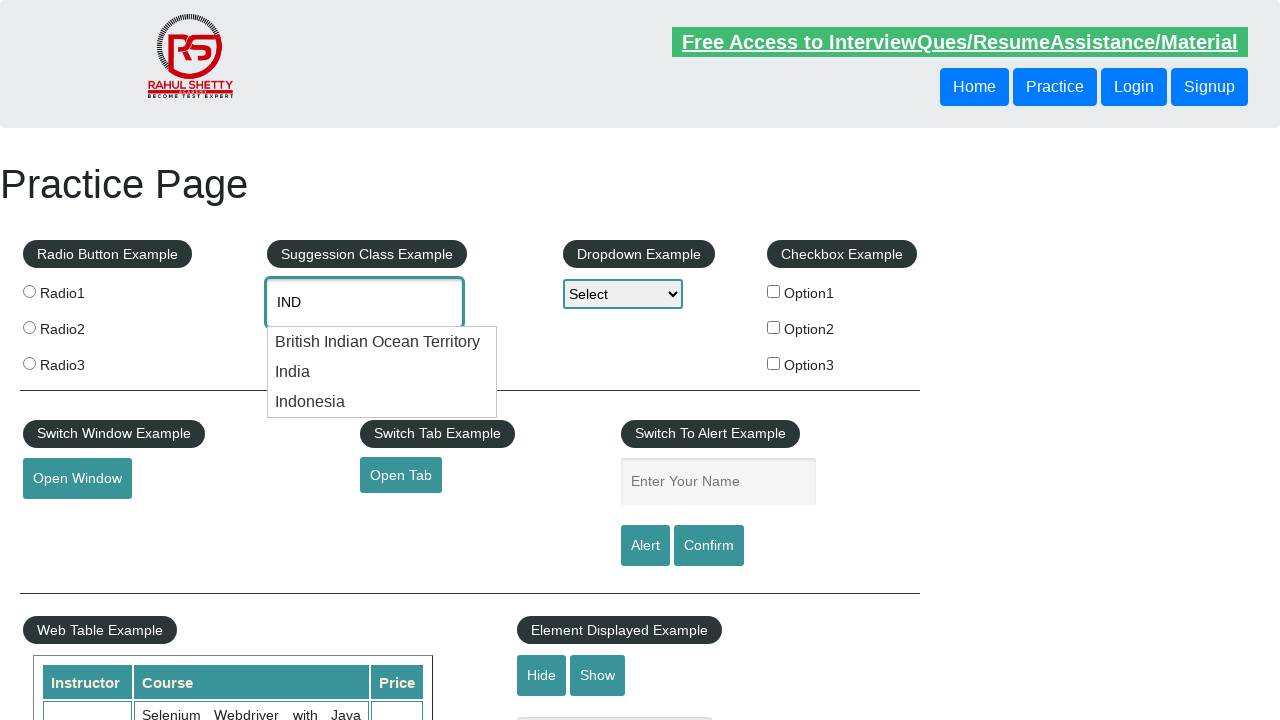

Clicked on suggestion item 2 of 3 at (382, 372) on #ui-id-1 li >> nth=1
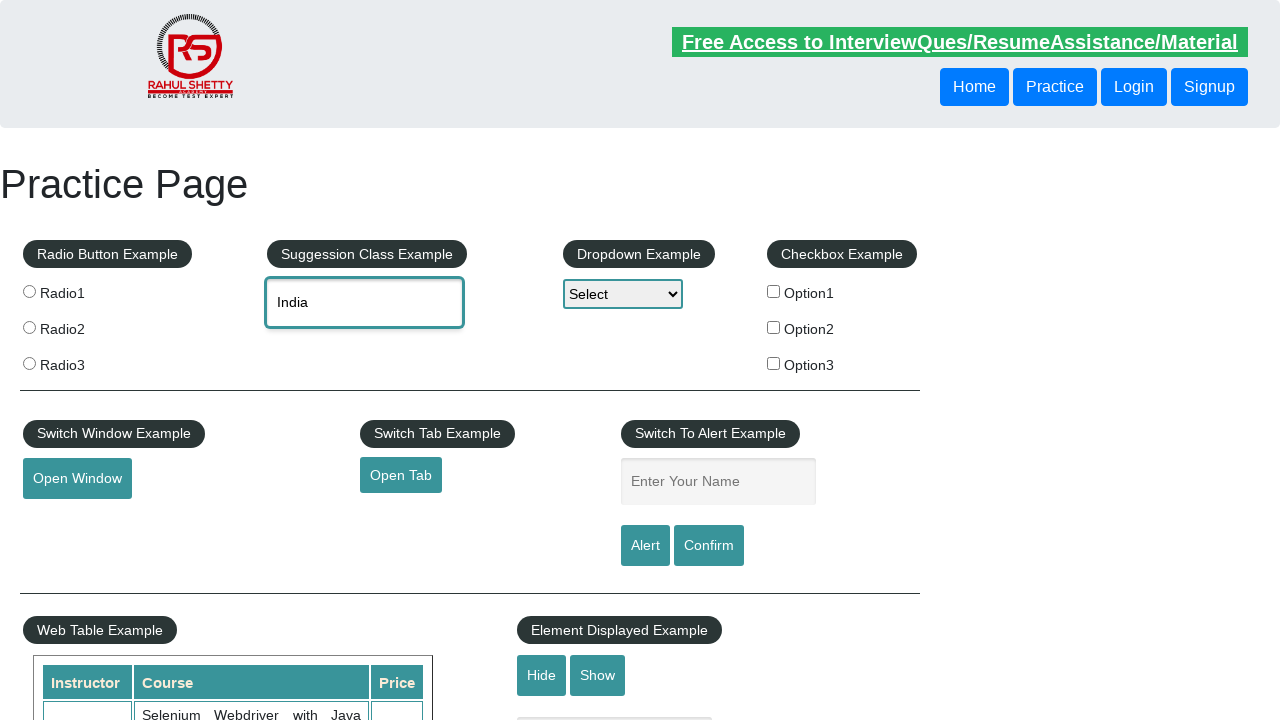

Waited 500ms between iteration 2 and next
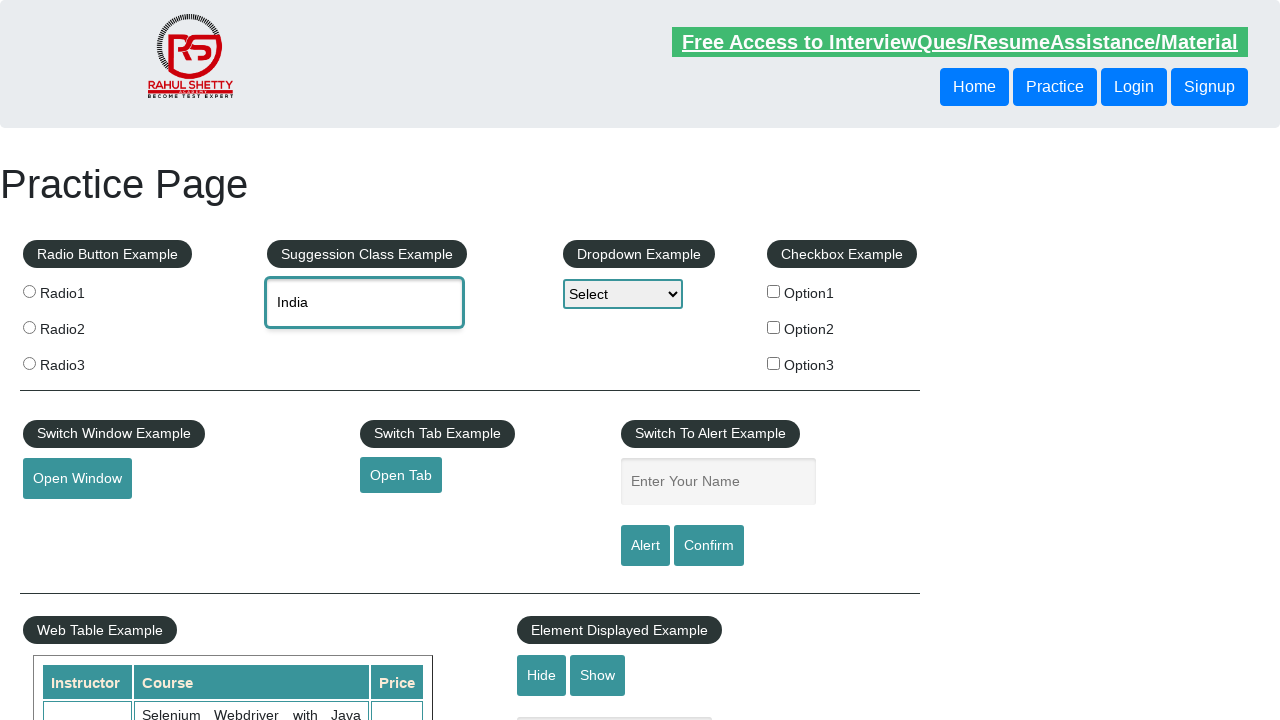

Cleared the input field for iteration 3 on input#autocomplete
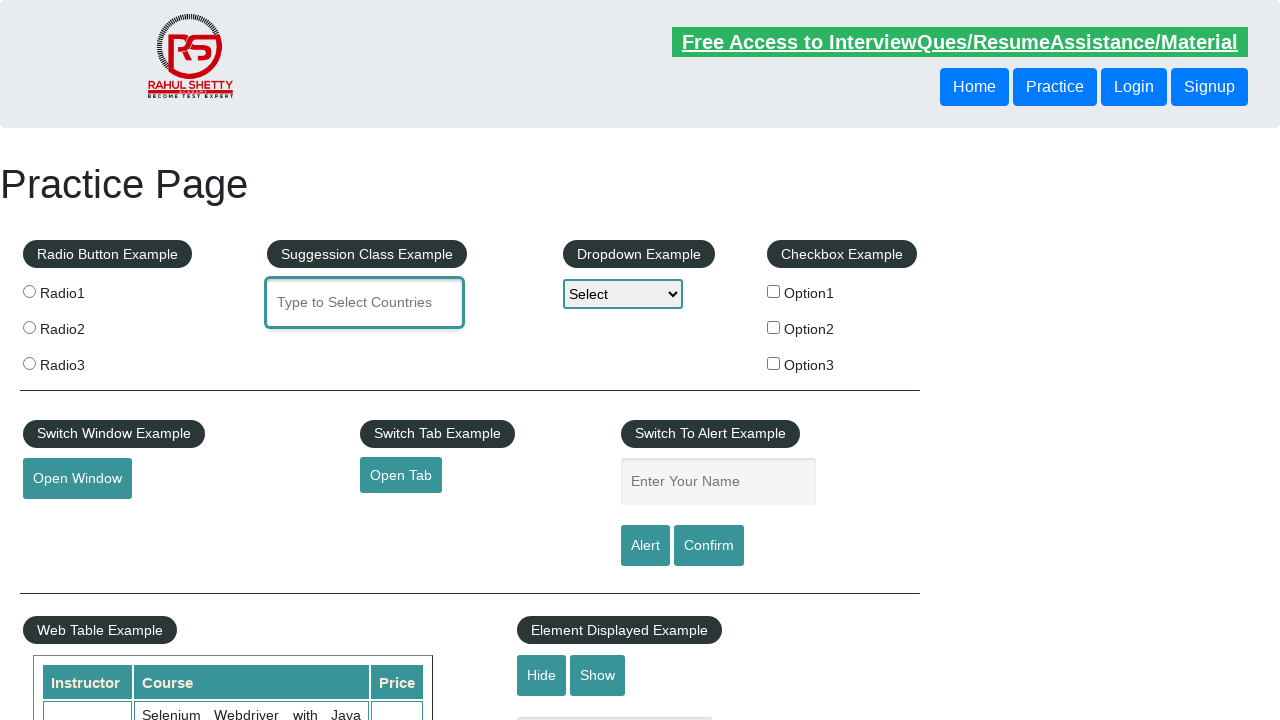

Clicked on the input field for iteration 3 at (365, 302) on input#autocomplete
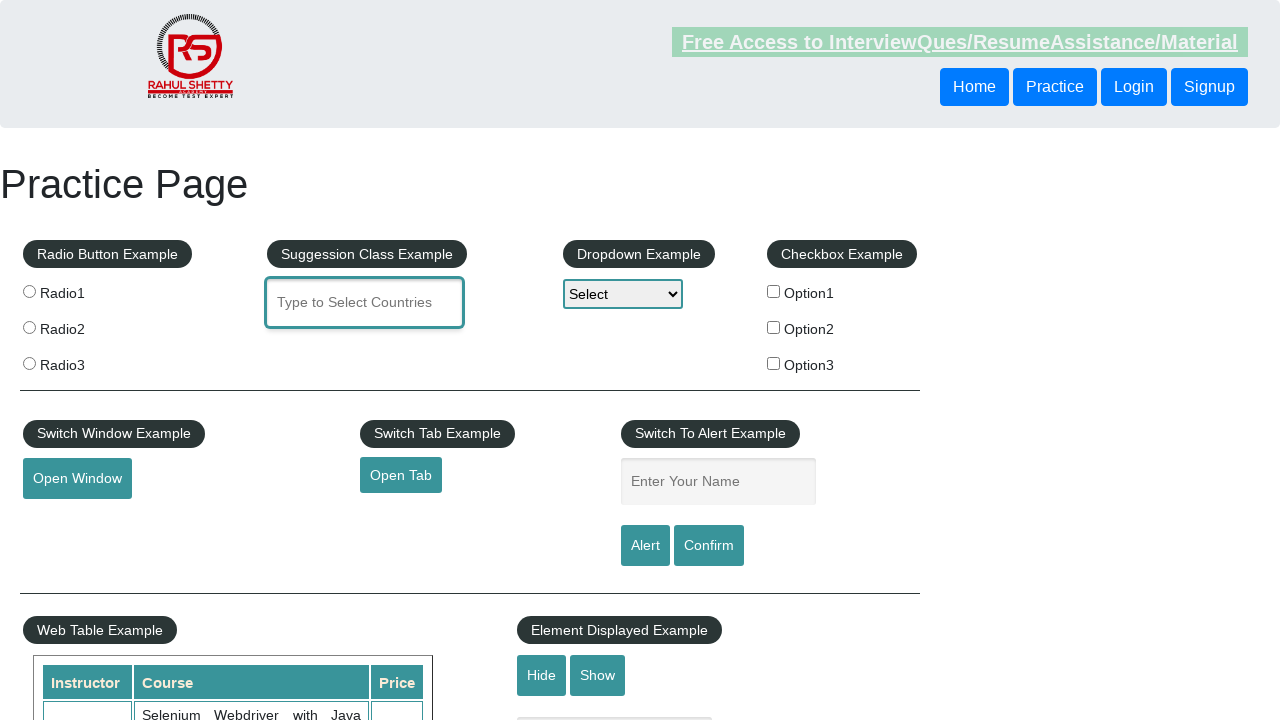

Typed 'IND' to refresh suggestions for iteration 3
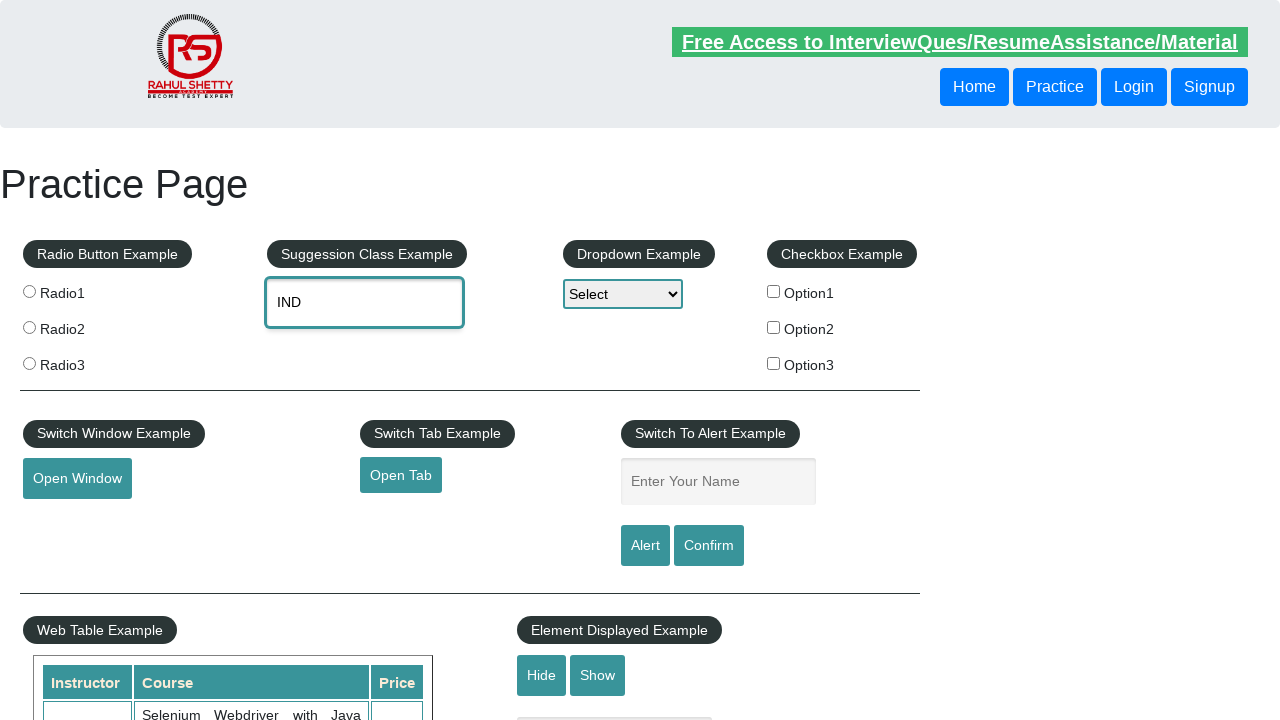

Located suggestion items for iteration 3
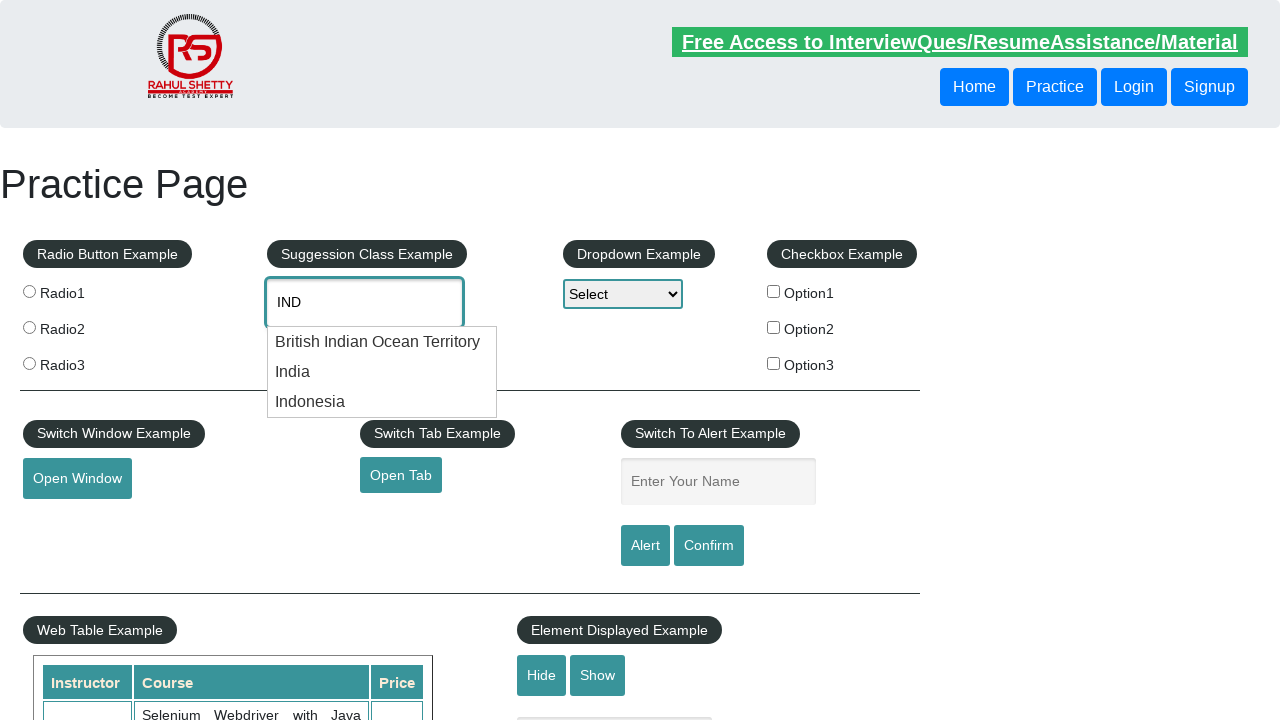

Waited for suggestions to appear in iteration 3
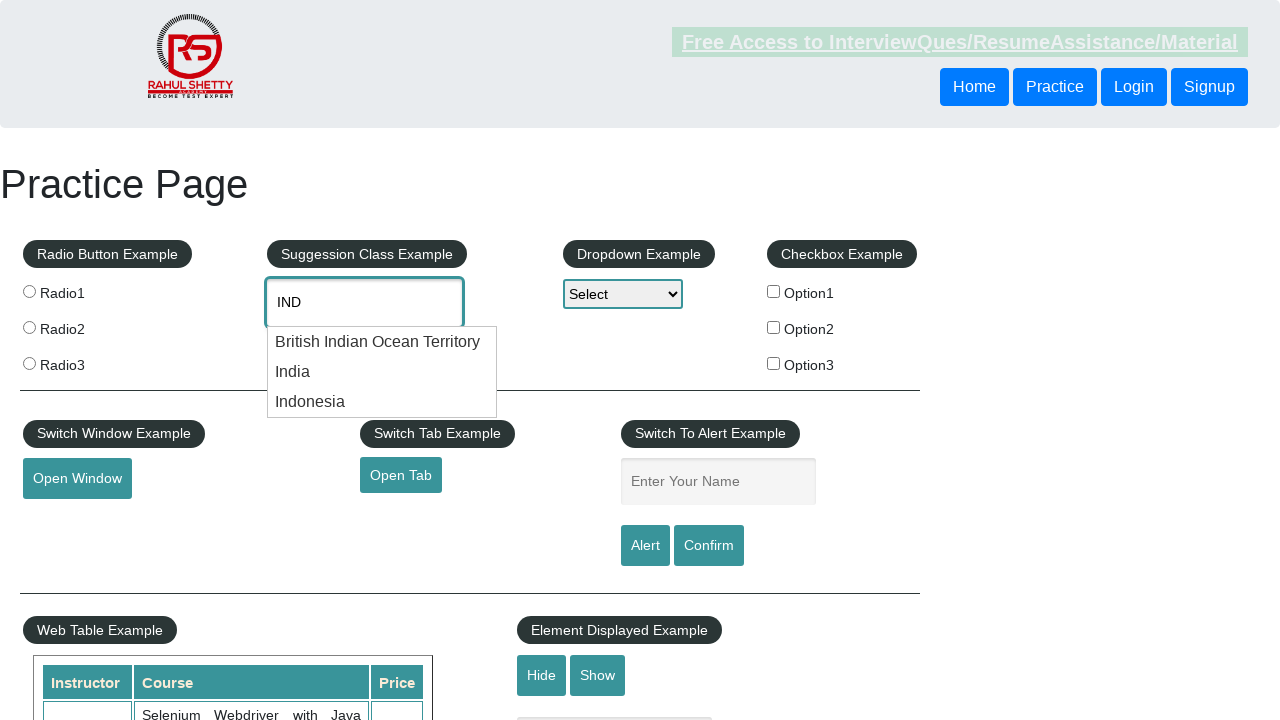

Clicked on suggestion item 3 of 3 at (382, 402) on #ui-id-1 li >> nth=2
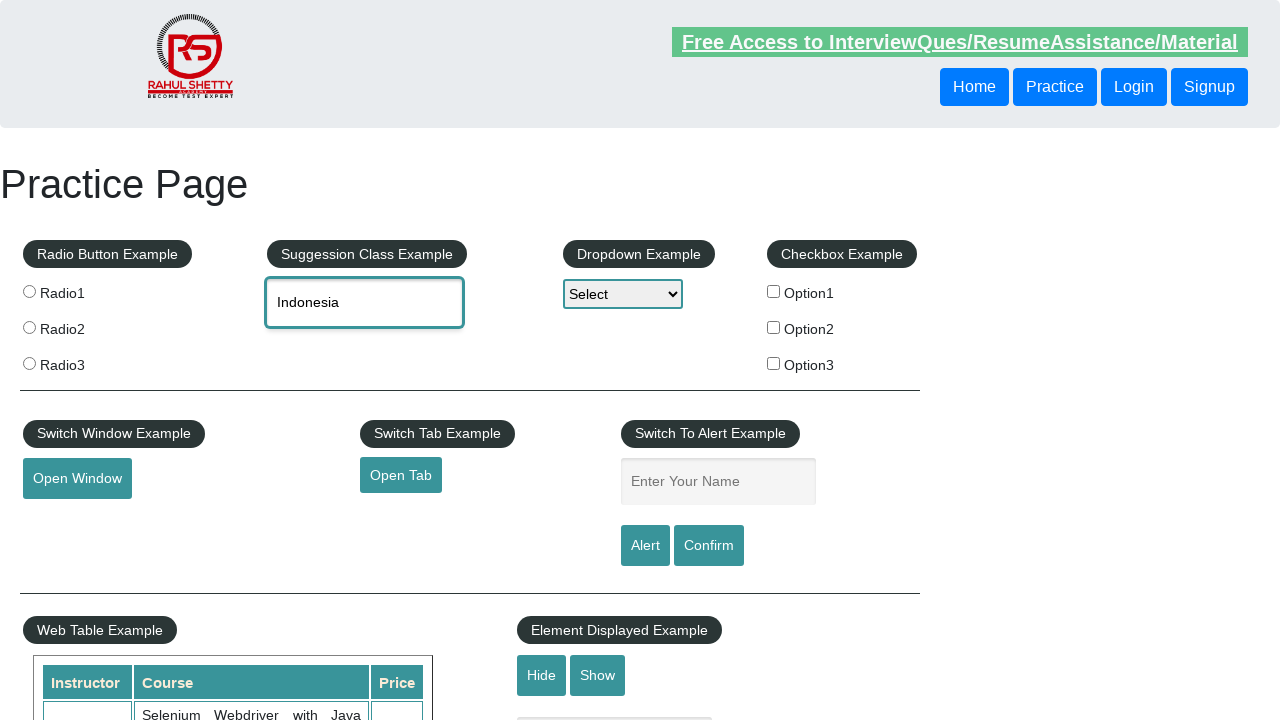

Waited 500ms between iteration 3 and next
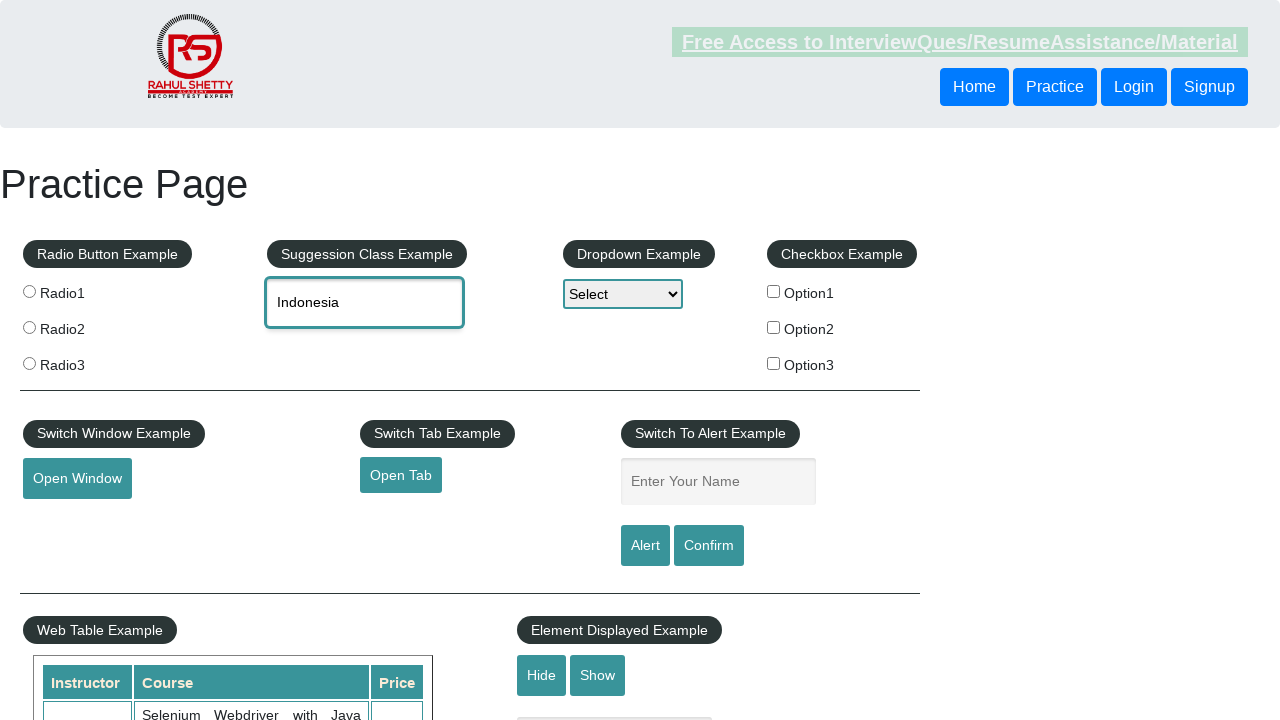

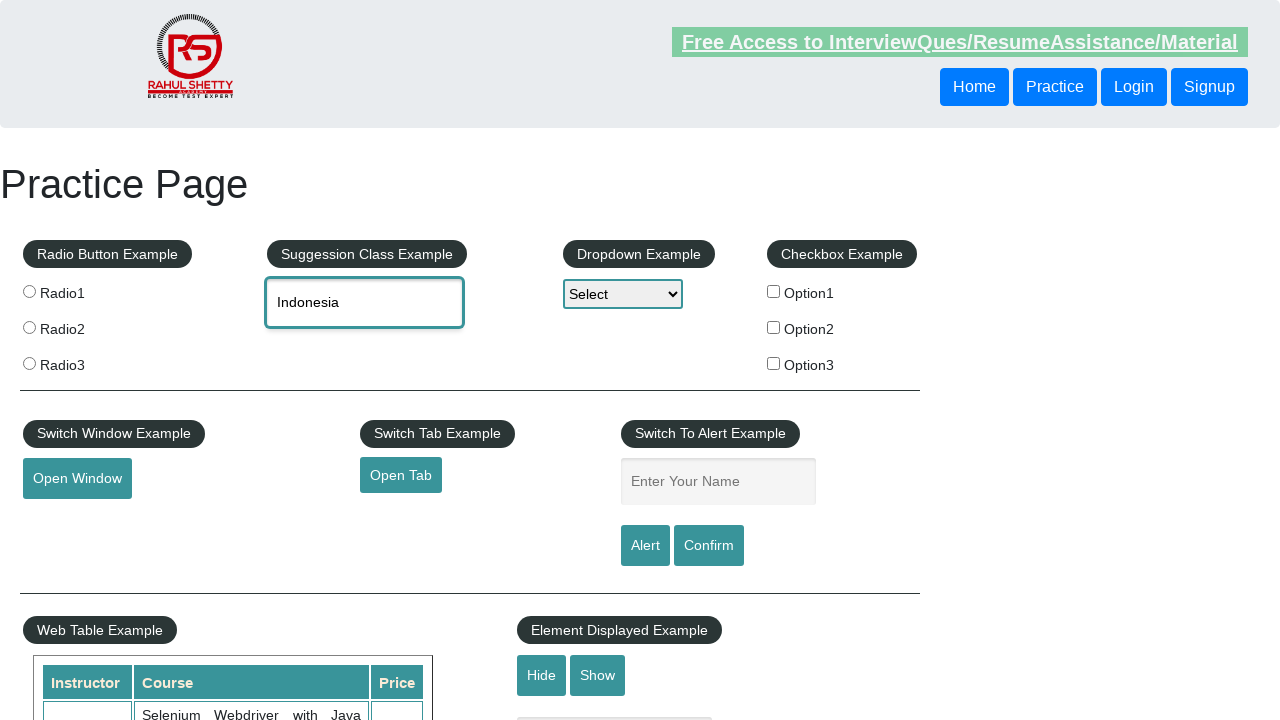